Tests dynamic loading functionality by clicking a start button and waiting for content to appear

Starting URL: http://the-internet.herokuapp.com/dynamic_loading/2

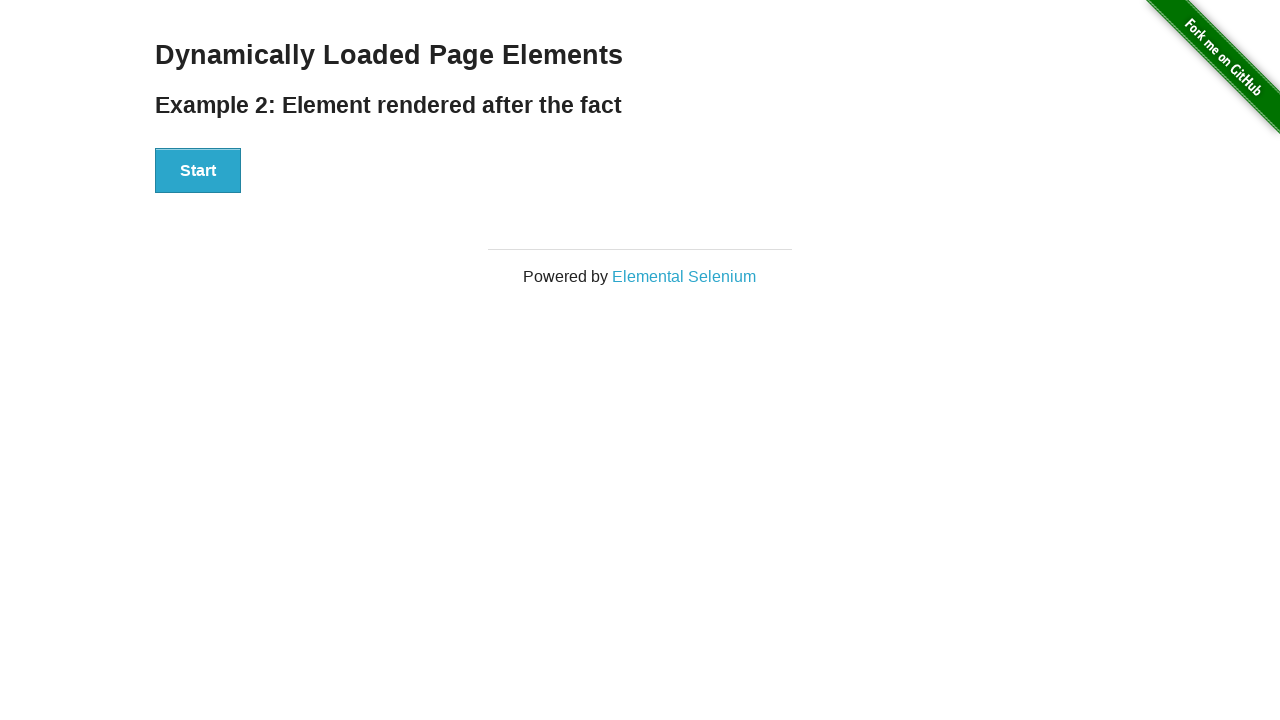

Navigated to dynamic loading test page
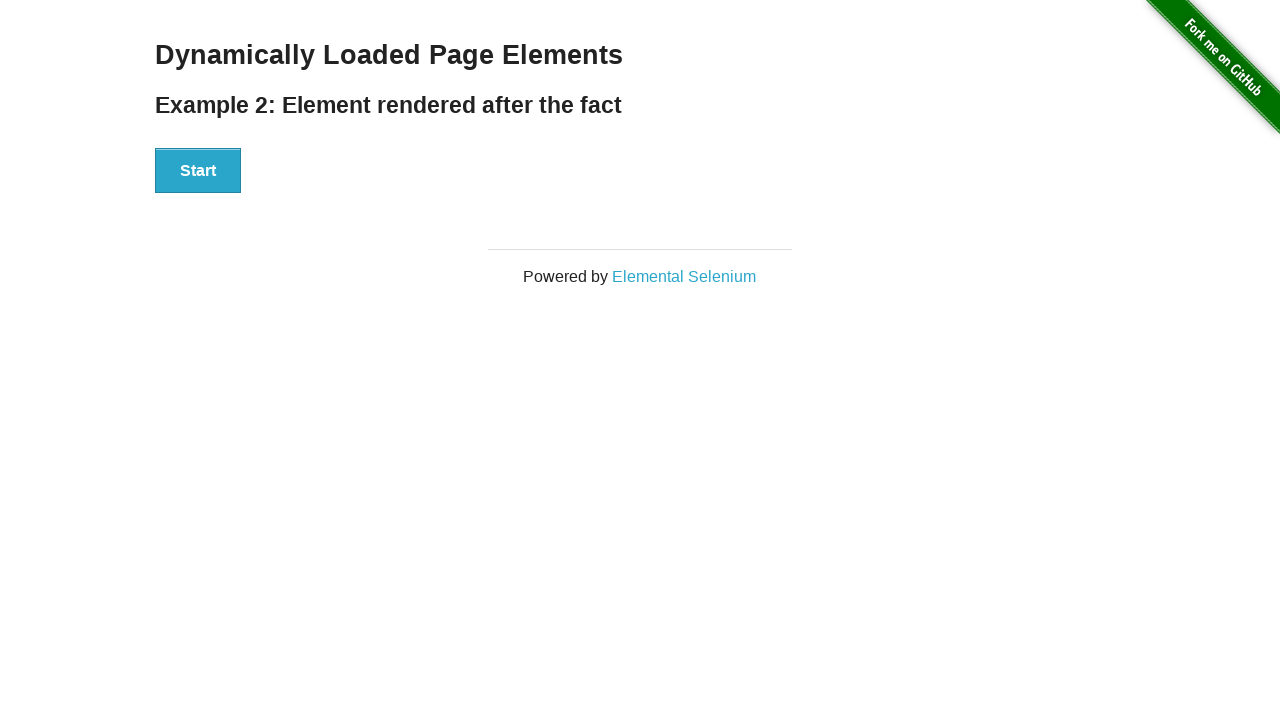

Clicked start button to trigger dynamic loading at (198, 171) on #start > button
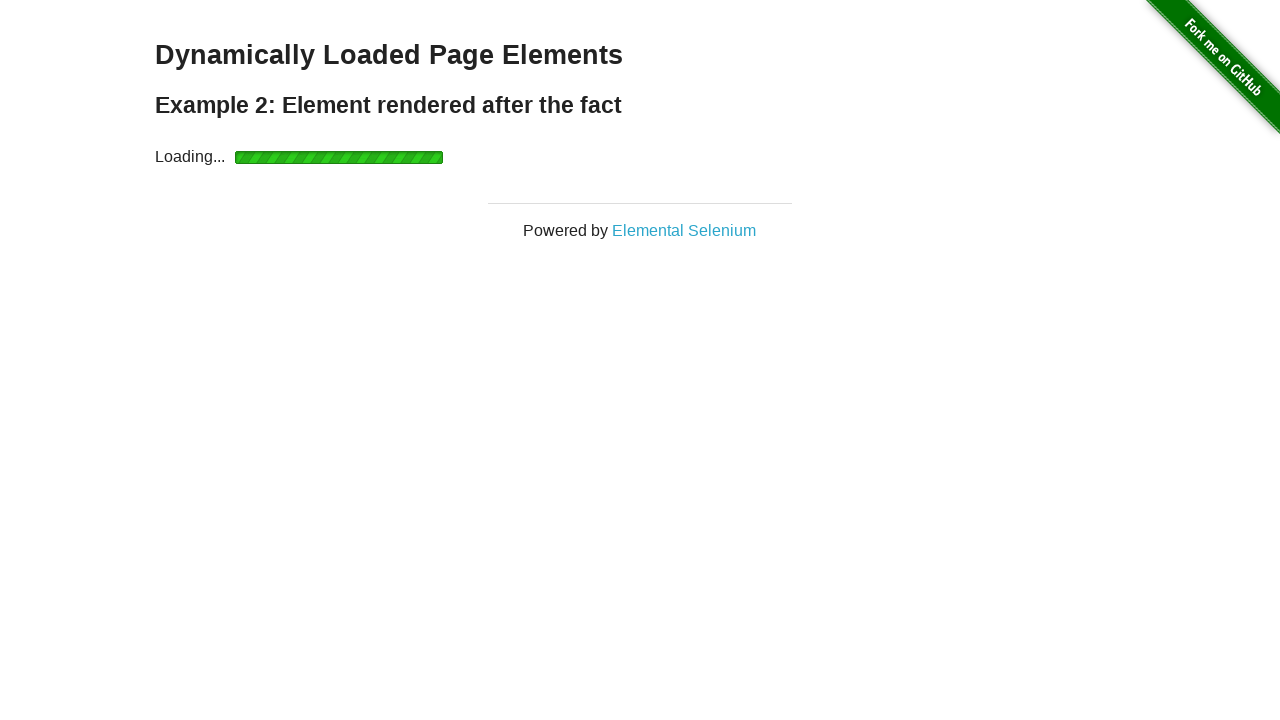

Dynamic content loaded and finish element became visible
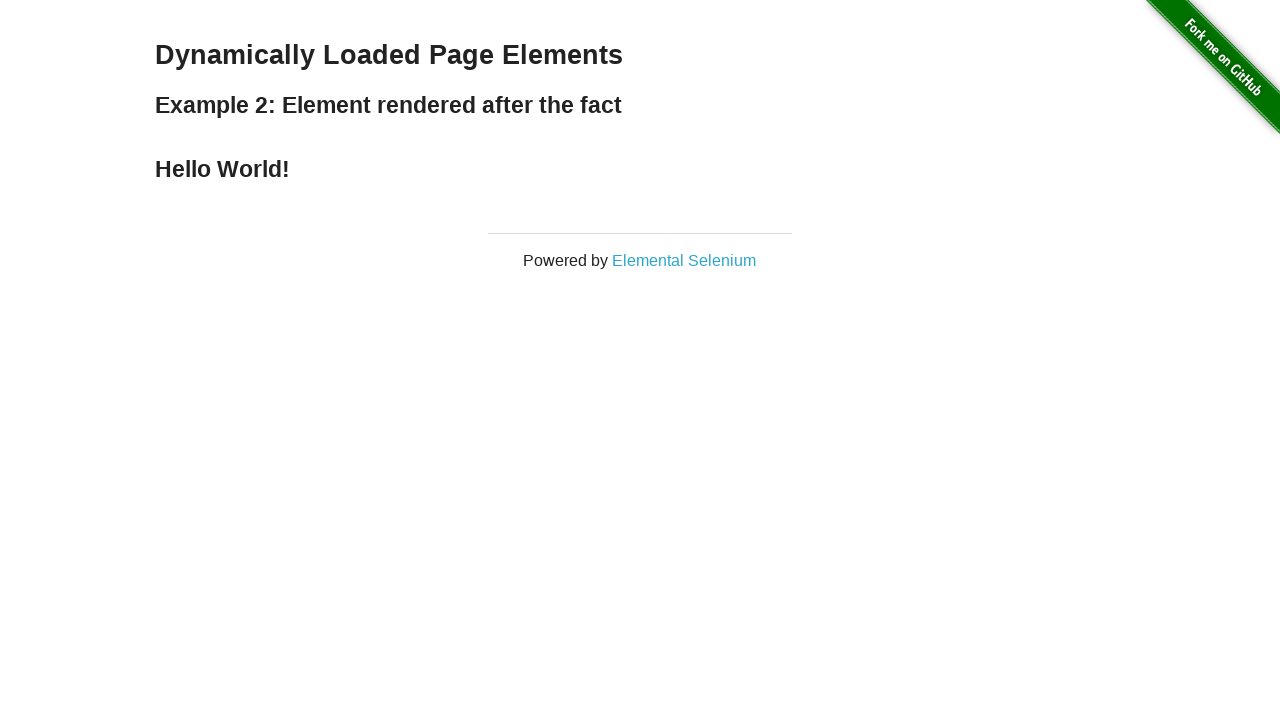

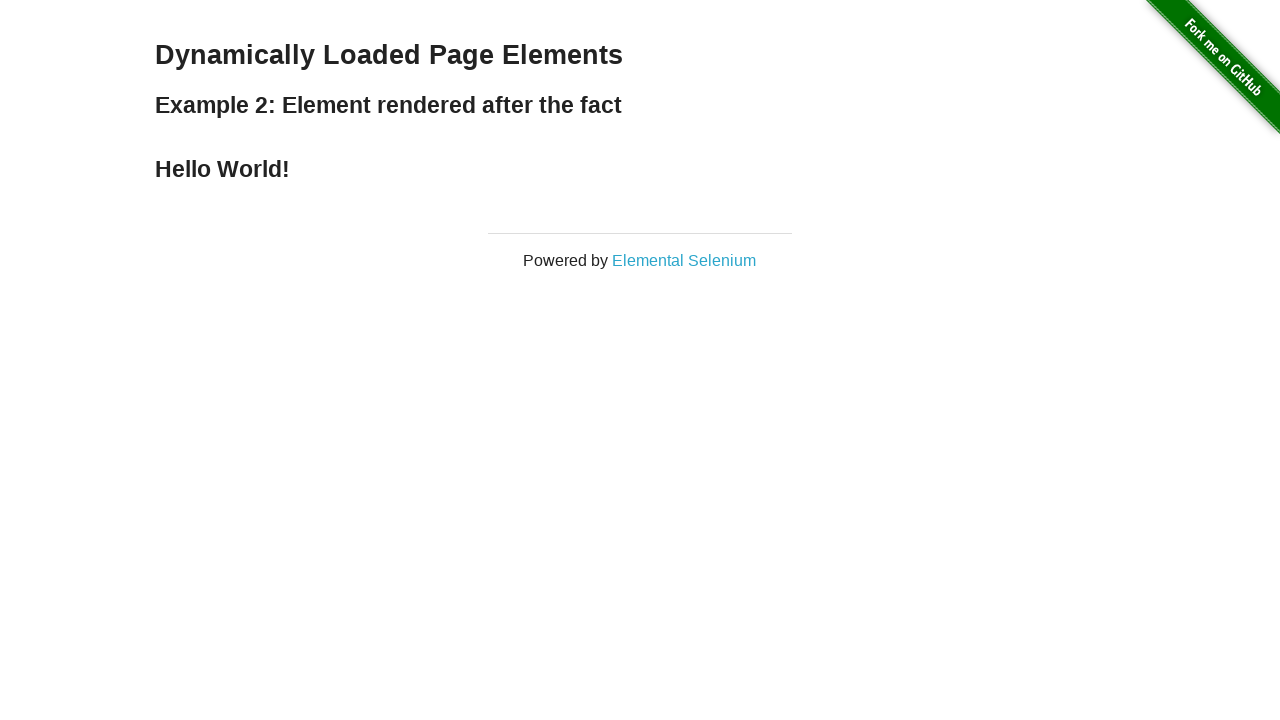